Tests drag and drop functionality by dragging an element to a specific offset position on a jQuery UI demo page

Starting URL: https://jqueryui.com/resources/demos/droppable/default.html

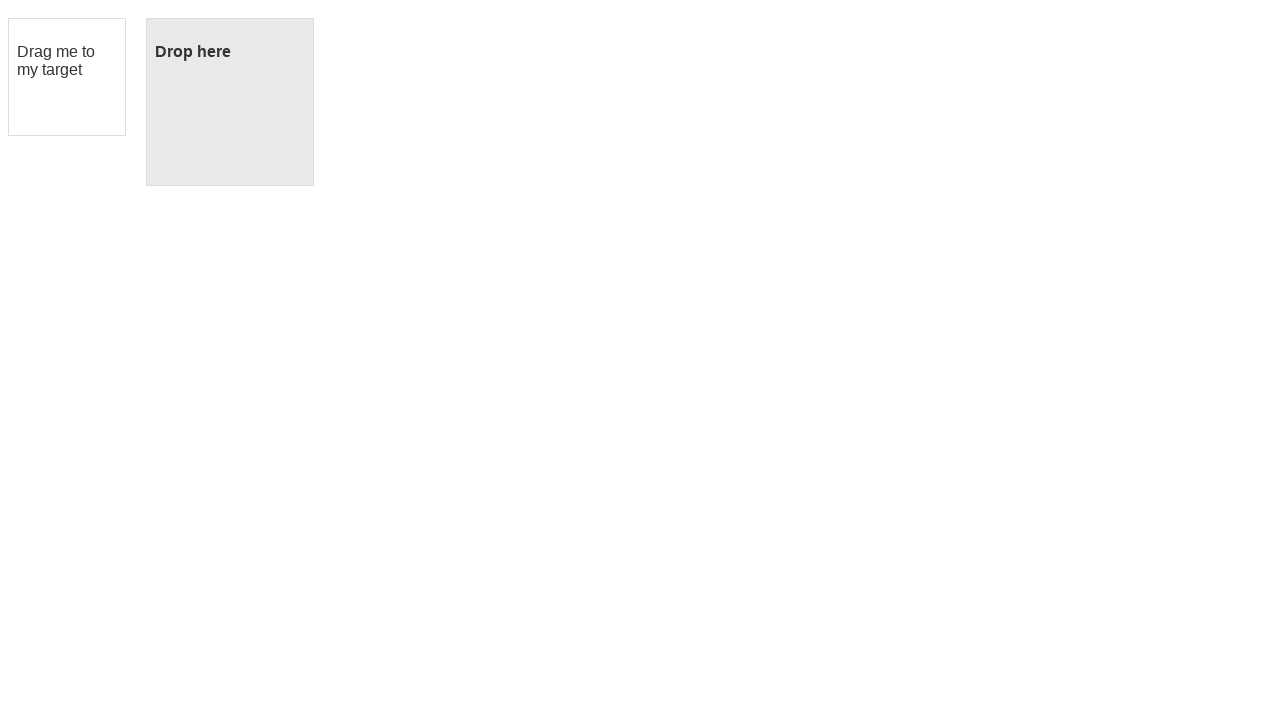

Waited for draggable element to be visible
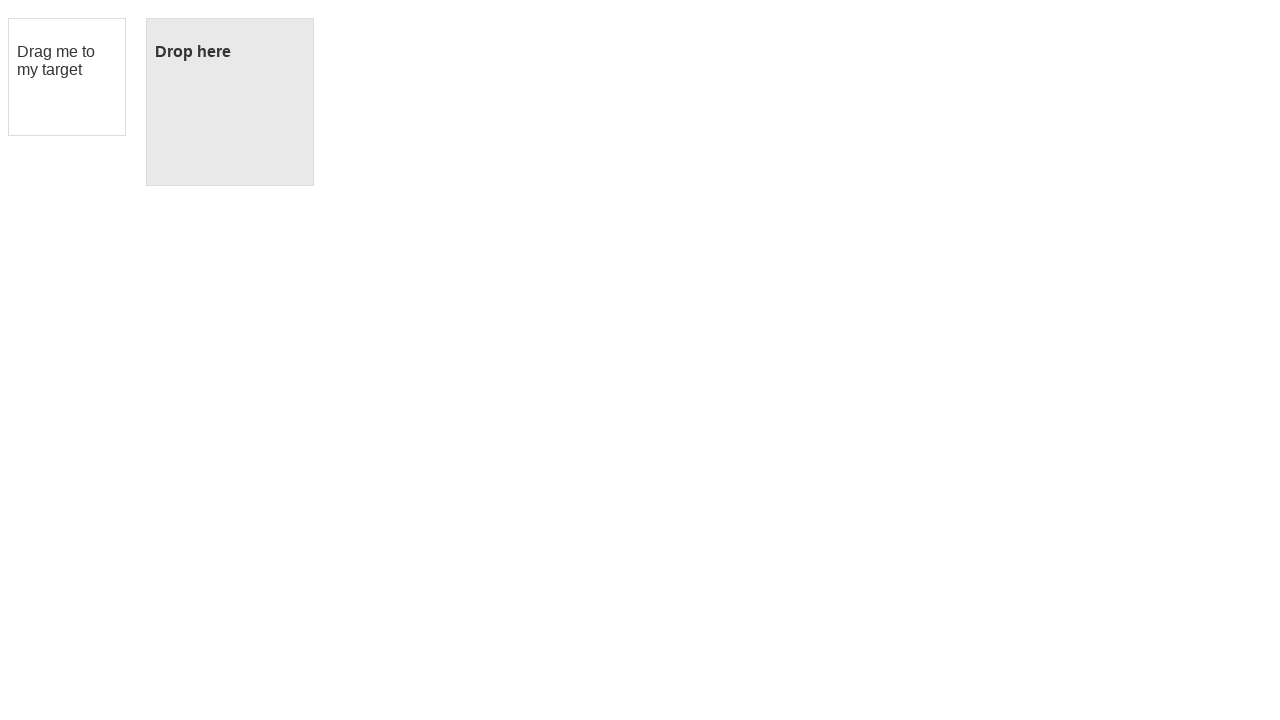

Located the draggable element
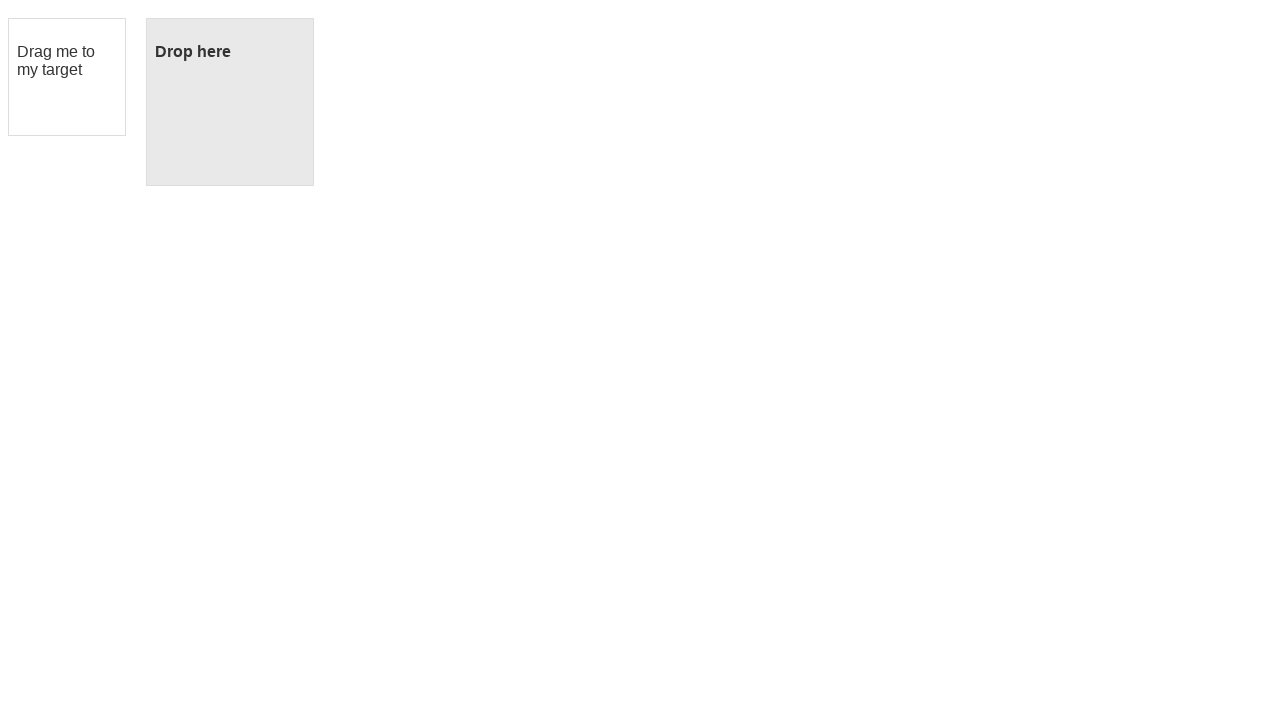

Dragged element to droppable target at (230, 102)
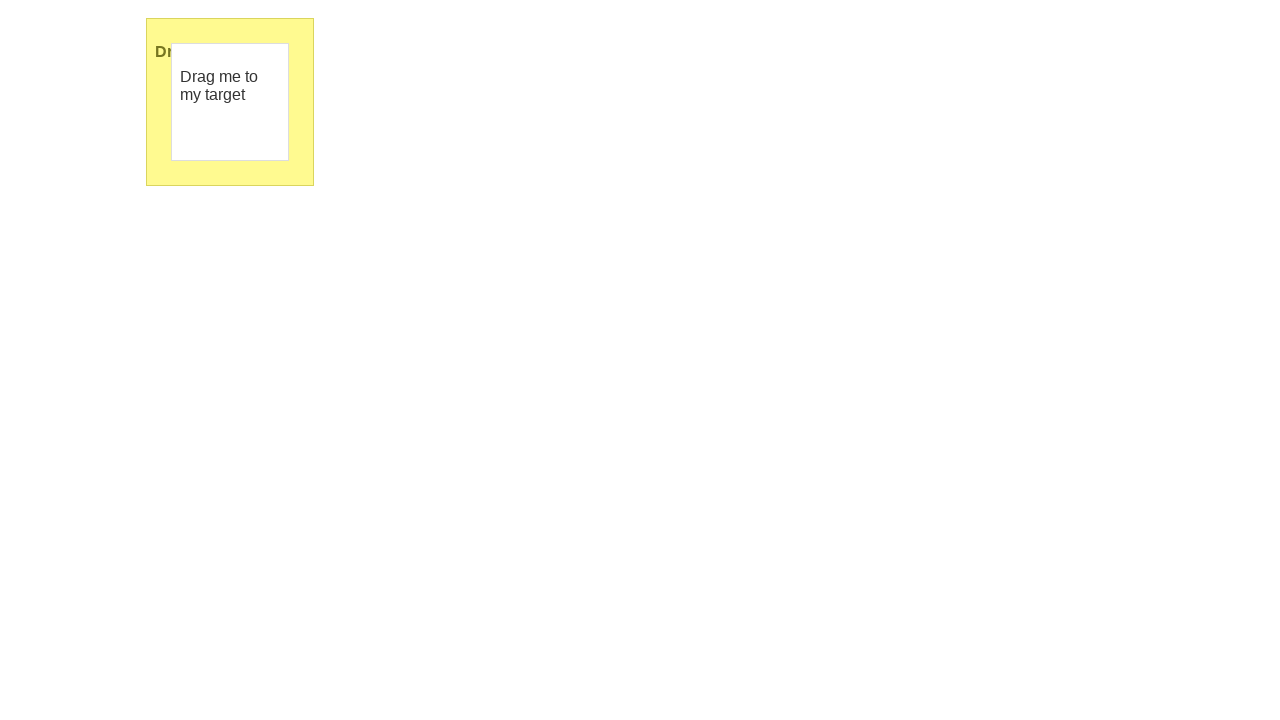

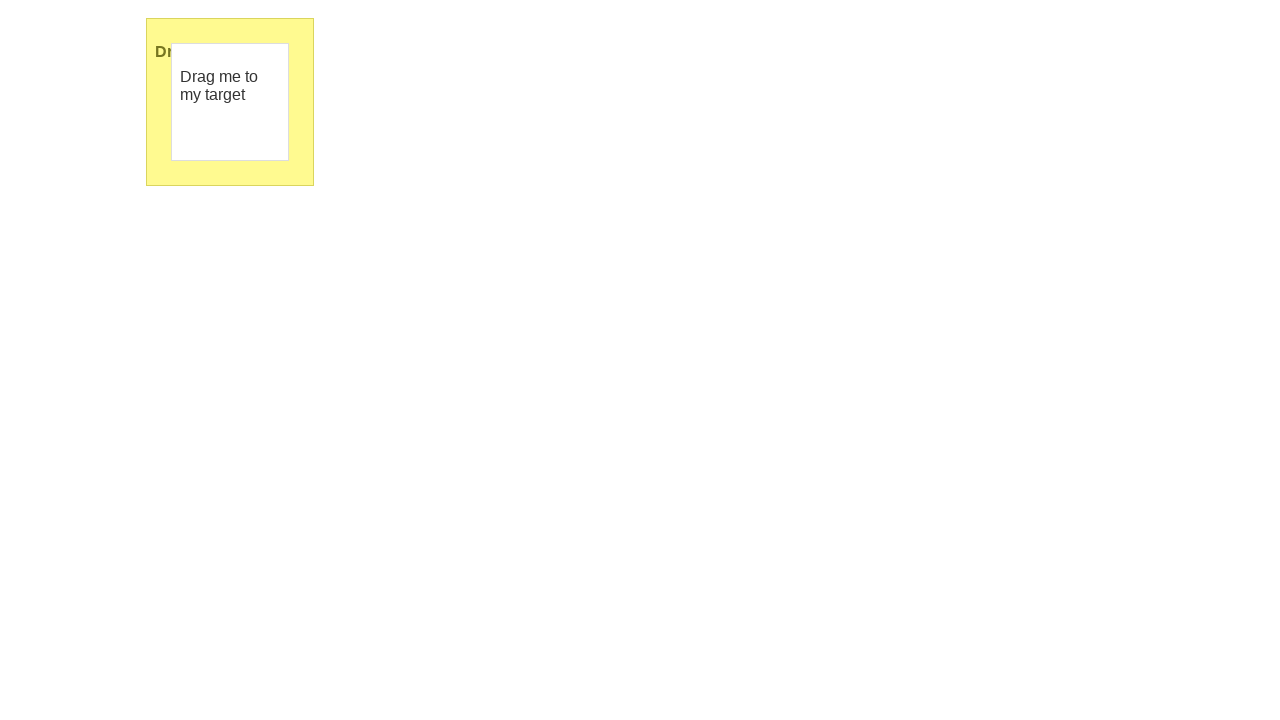